Tests editing a todo item by double-clicking, filling new text, and pressing Enter

Starting URL: https://demo.playwright.dev/todomvc

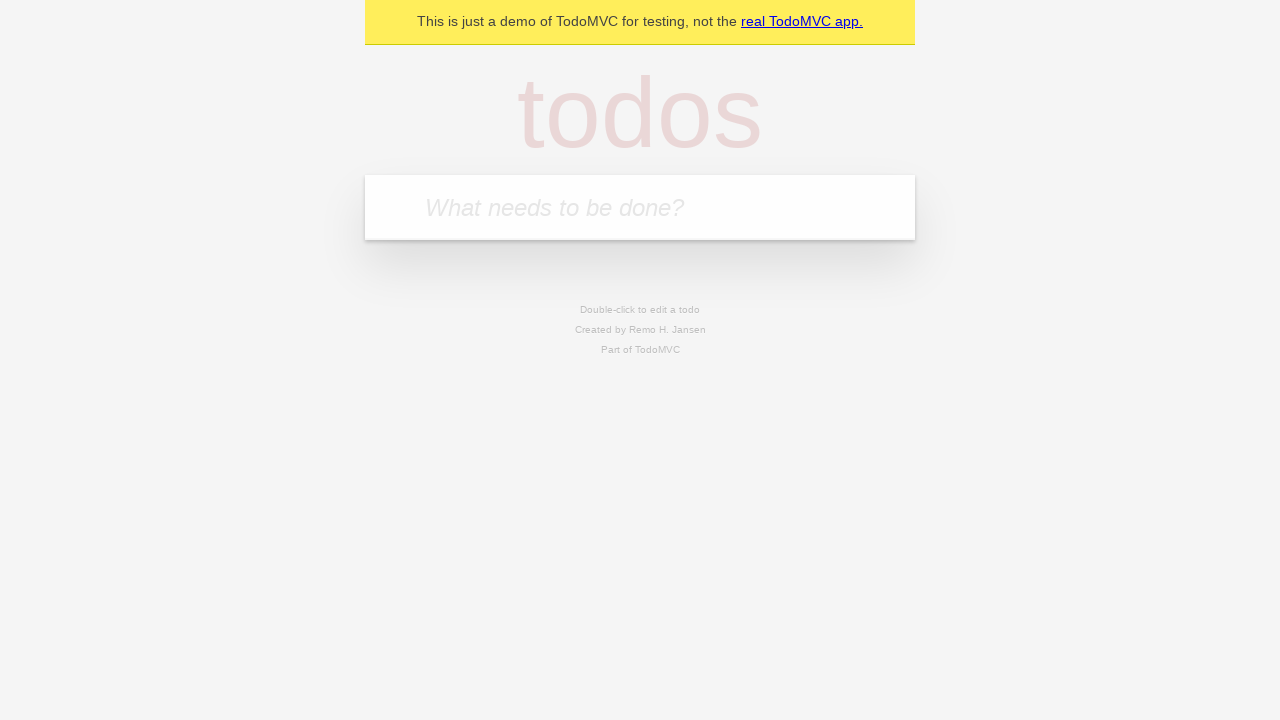

Filled new todo input with 'buy some cheese' on .new-todo
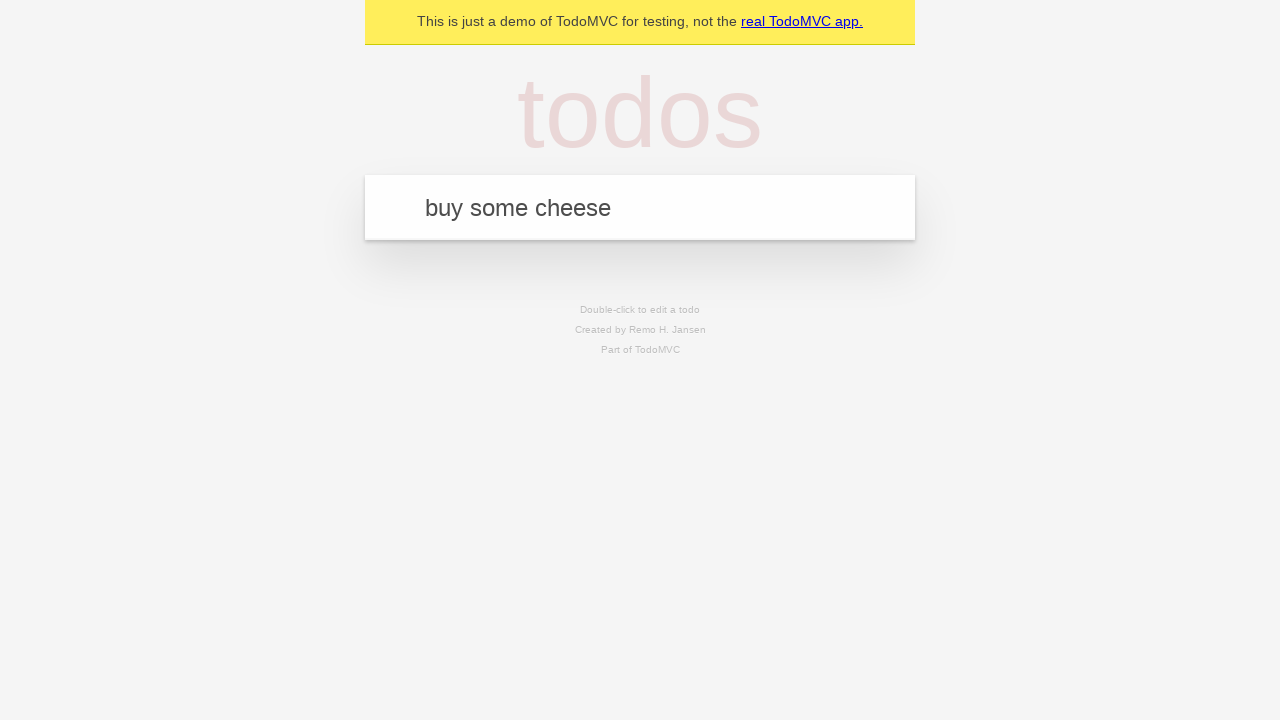

Pressed Enter to create first todo on .new-todo
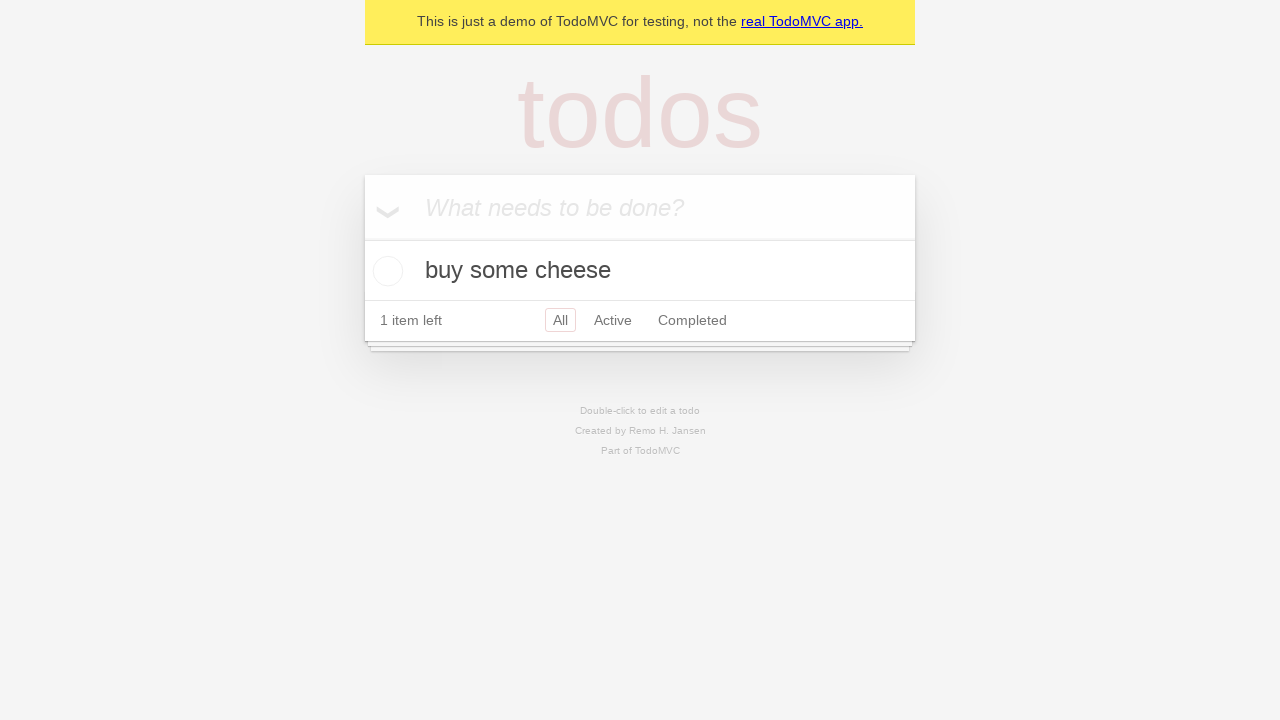

Filled new todo input with 'feed the cat' on .new-todo
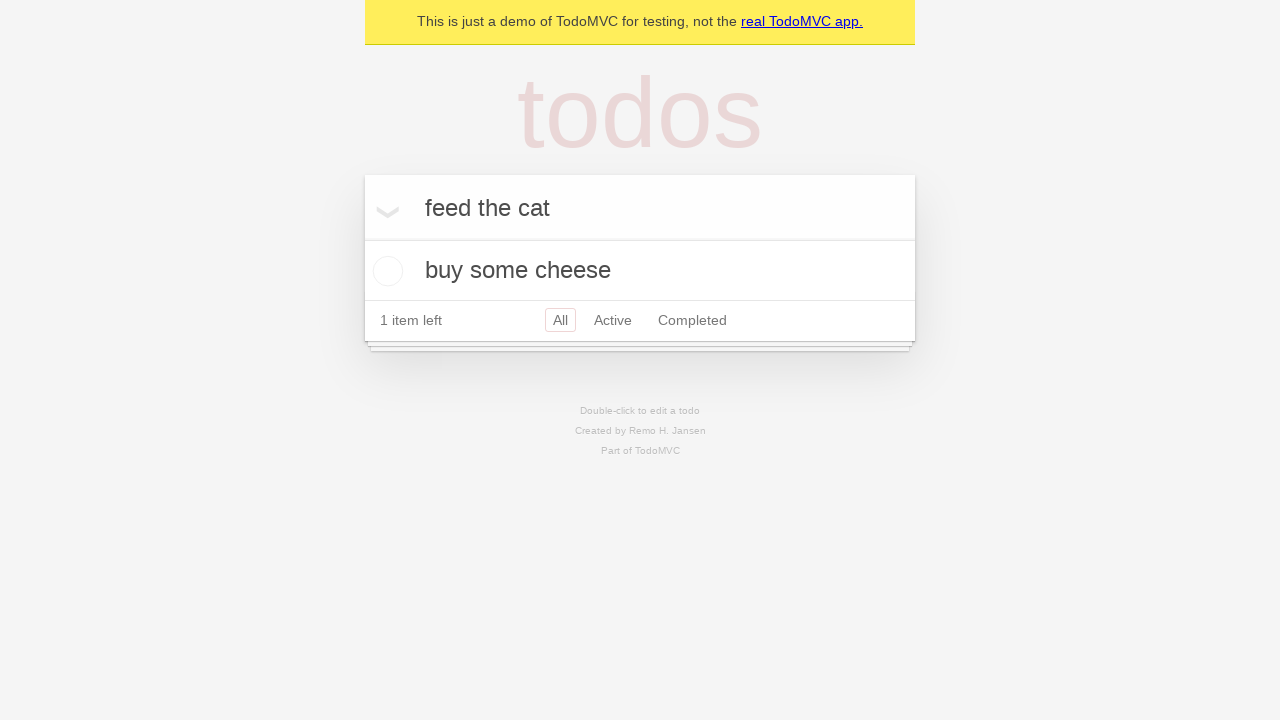

Pressed Enter to create second todo on .new-todo
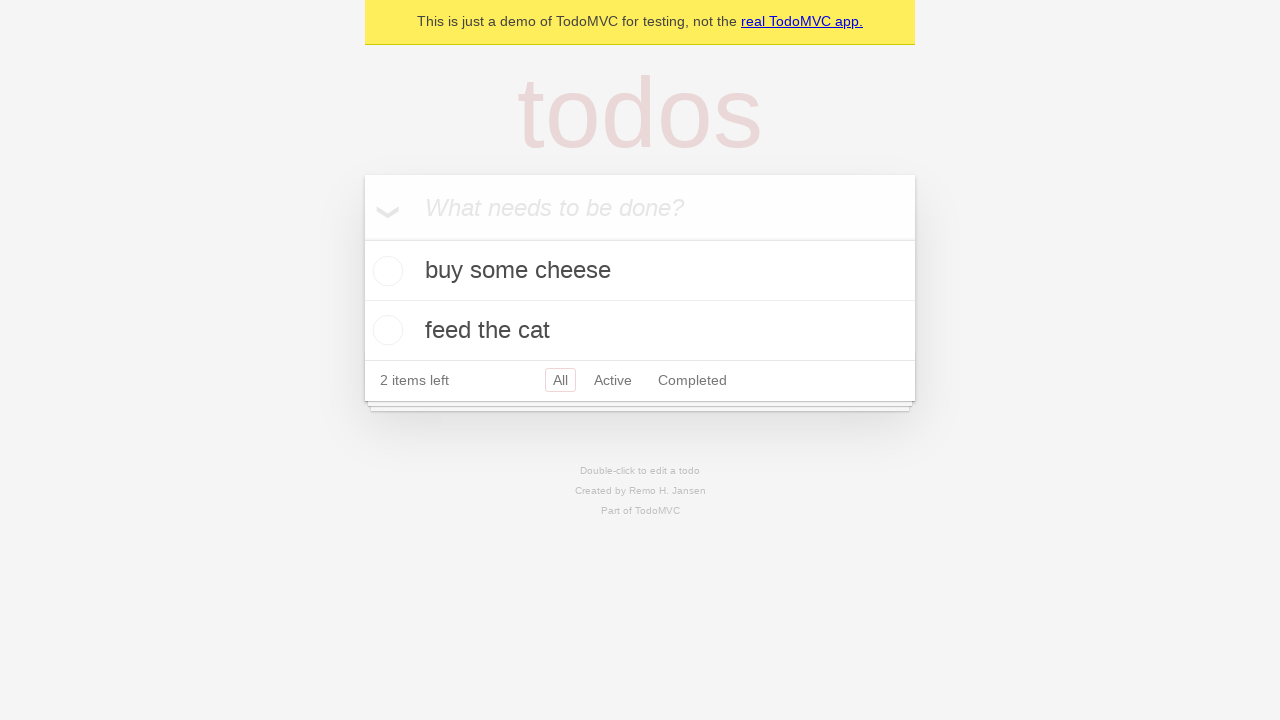

Filled new todo input with 'book a doctors appointment' on .new-todo
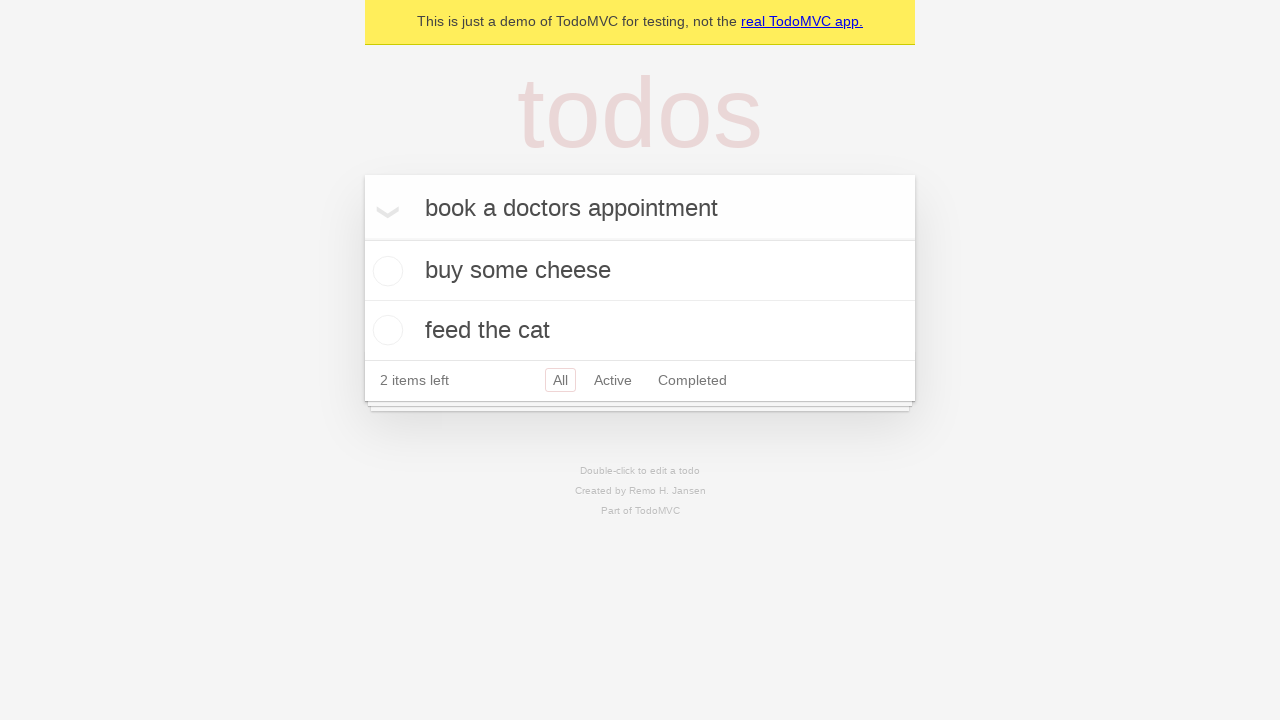

Pressed Enter to create third todo on .new-todo
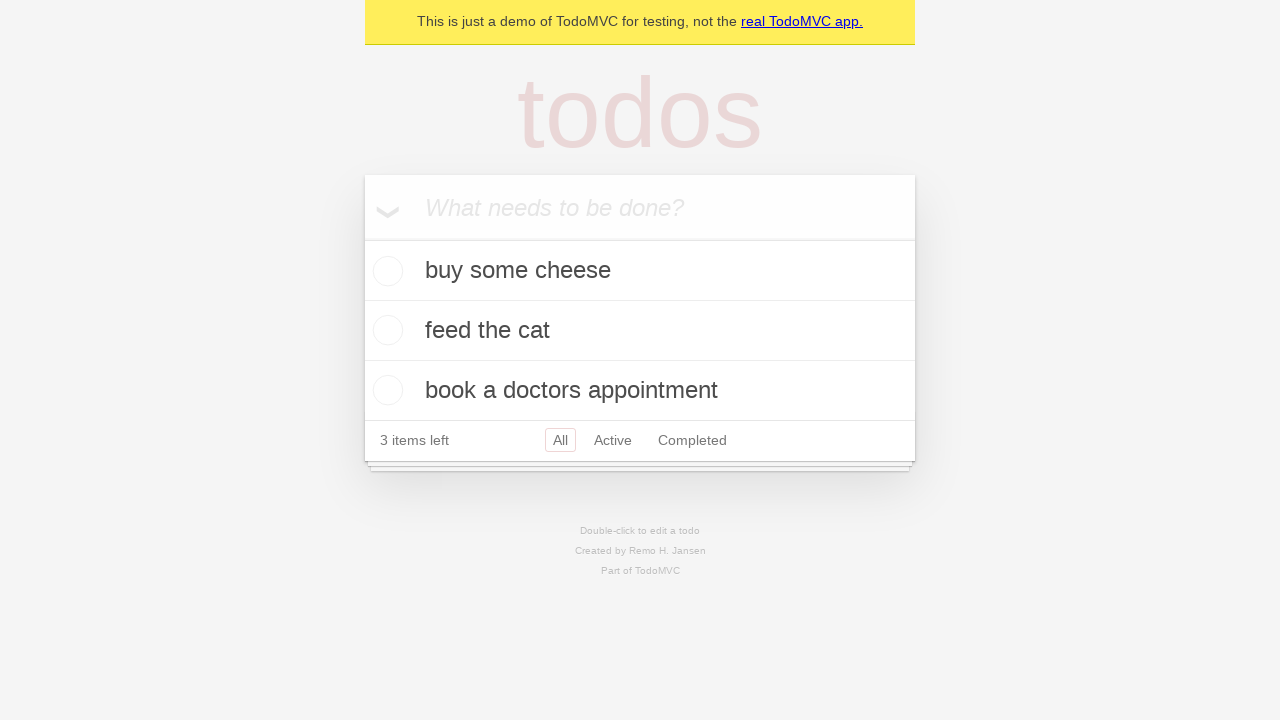

Double-clicked second todo to enter edit mode at (640, 331) on .todo-list li >> nth=1
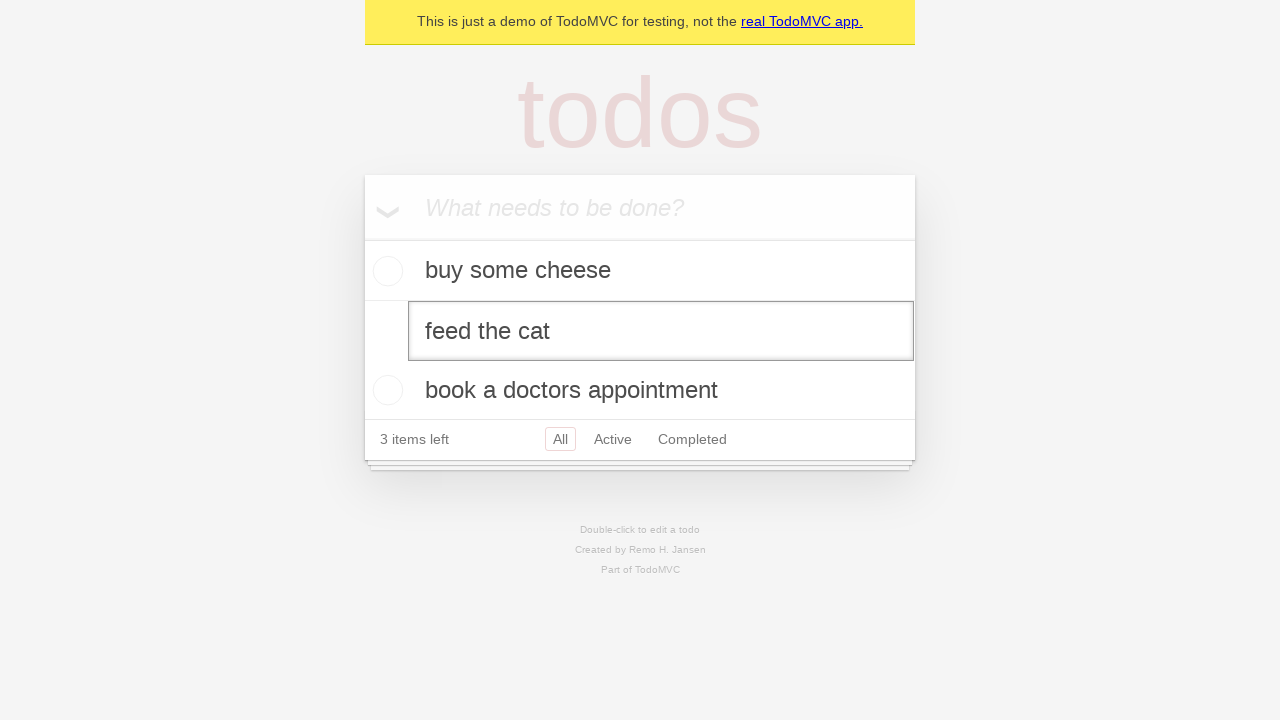

Filled edit field with new text 'buy some sausages' on .todo-list li >> nth=1 >> .edit
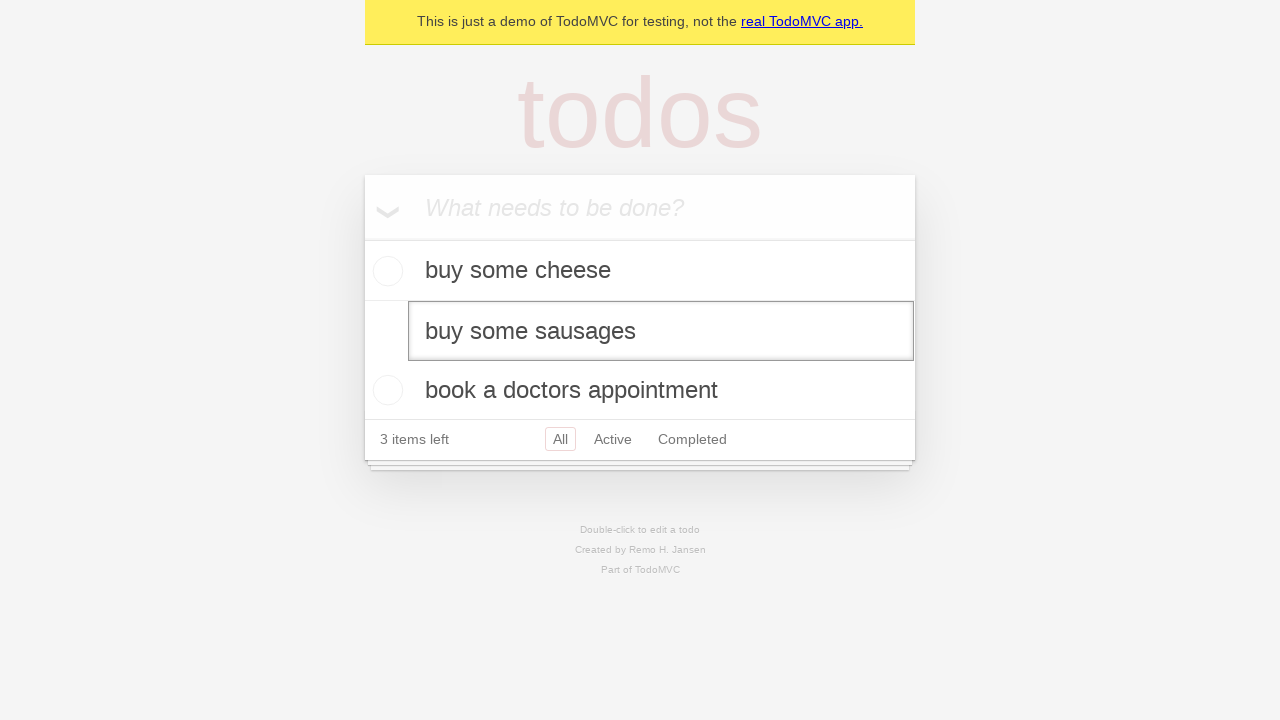

Pressed Enter to confirm edit and save new todo text on .todo-list li >> nth=1 >> .edit
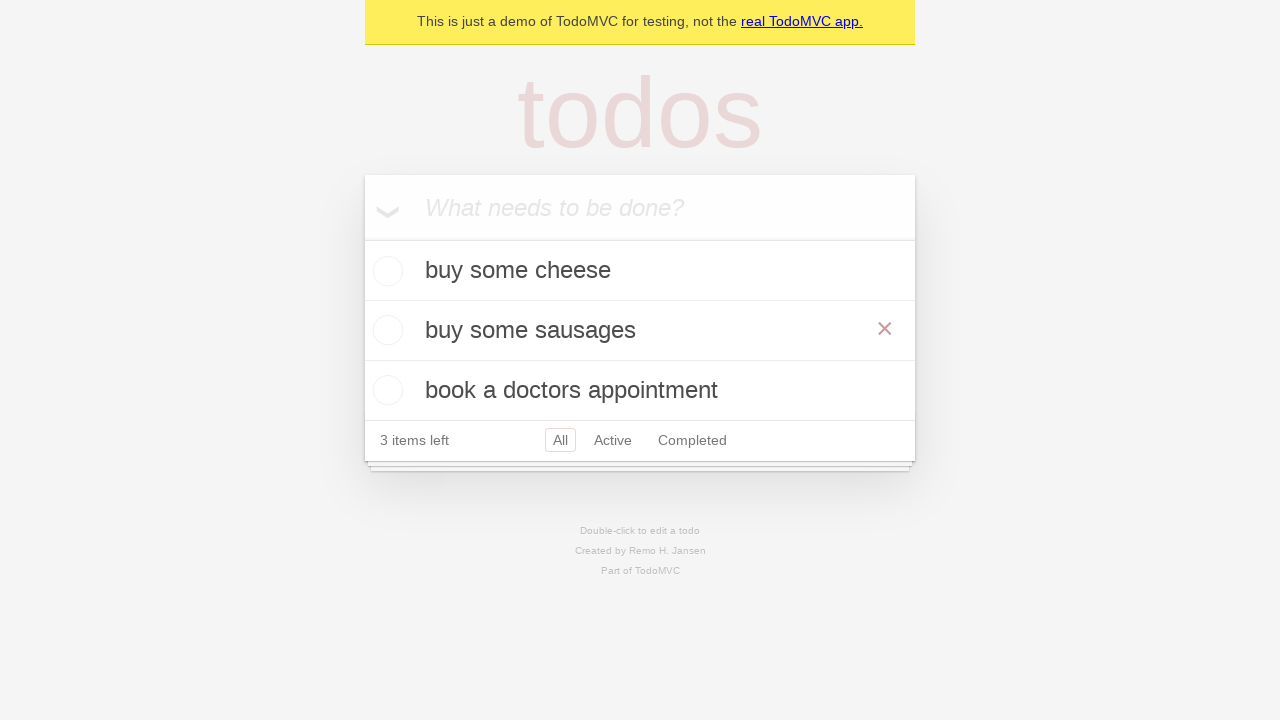

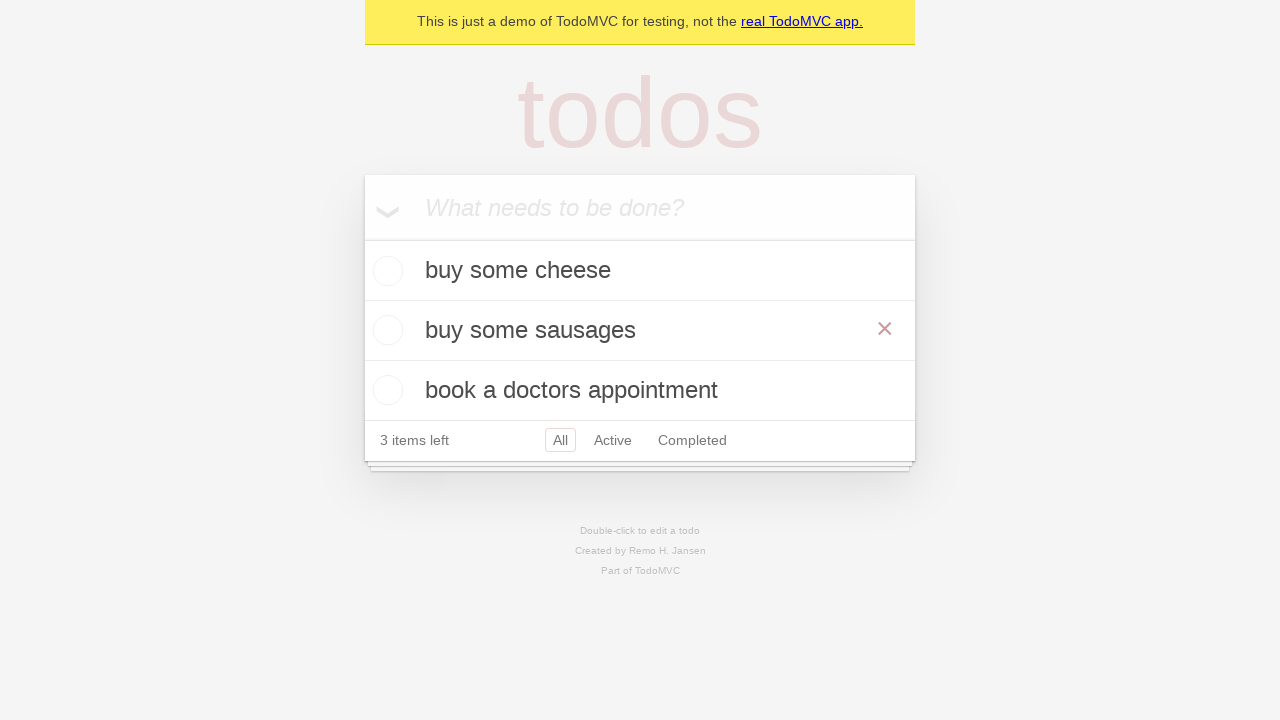